Tests navigation to nested frames page, switches into nested iframes (frame-top then frame-middle), and verifies content within the innermost frame

Starting URL: https://the-internet.herokuapp.com/

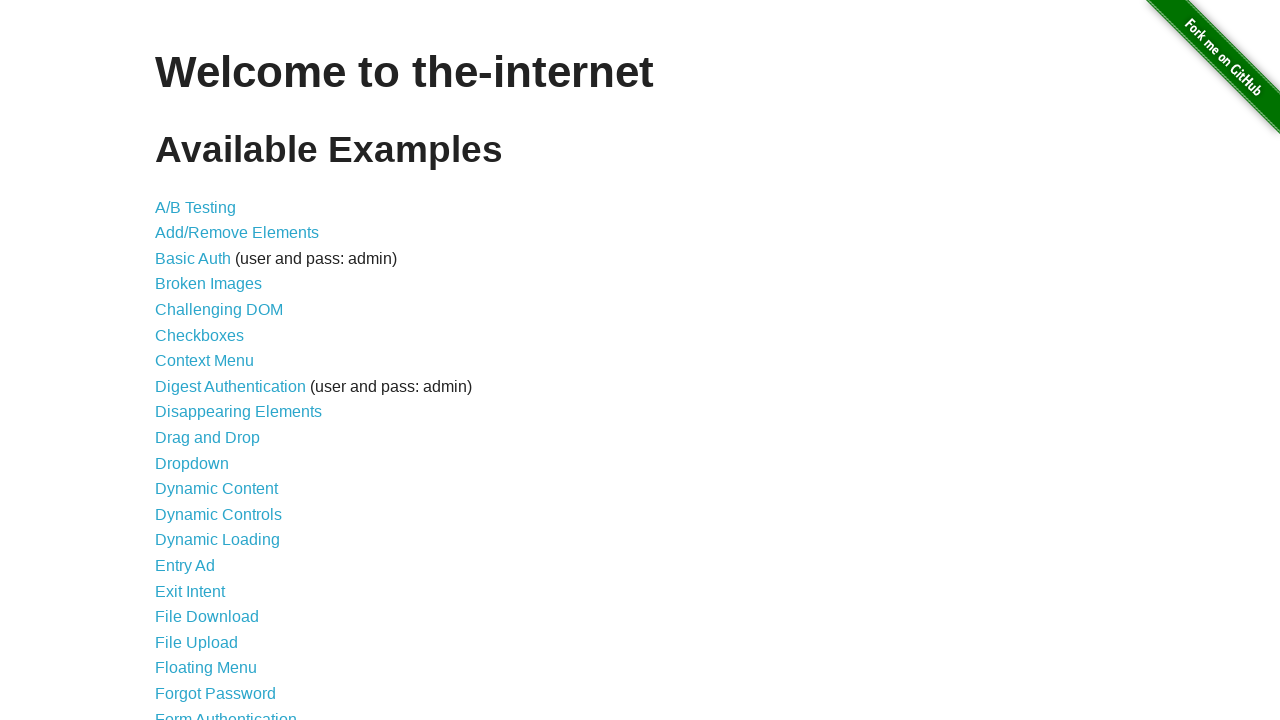

Clicked 'Nested Frames' link to navigate to nested frames page at (210, 395) on xpath=//a[text()='Nested Frames']
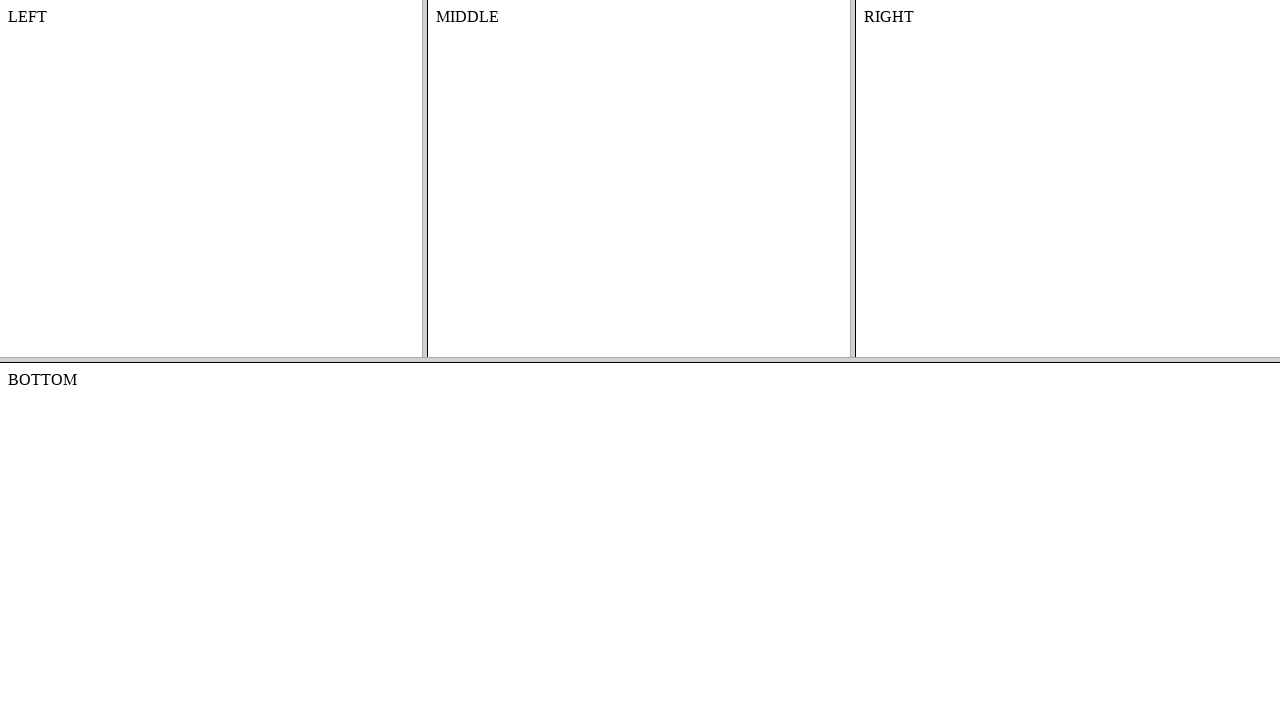

Nested frames page loaded (domcontentloaded state reached)
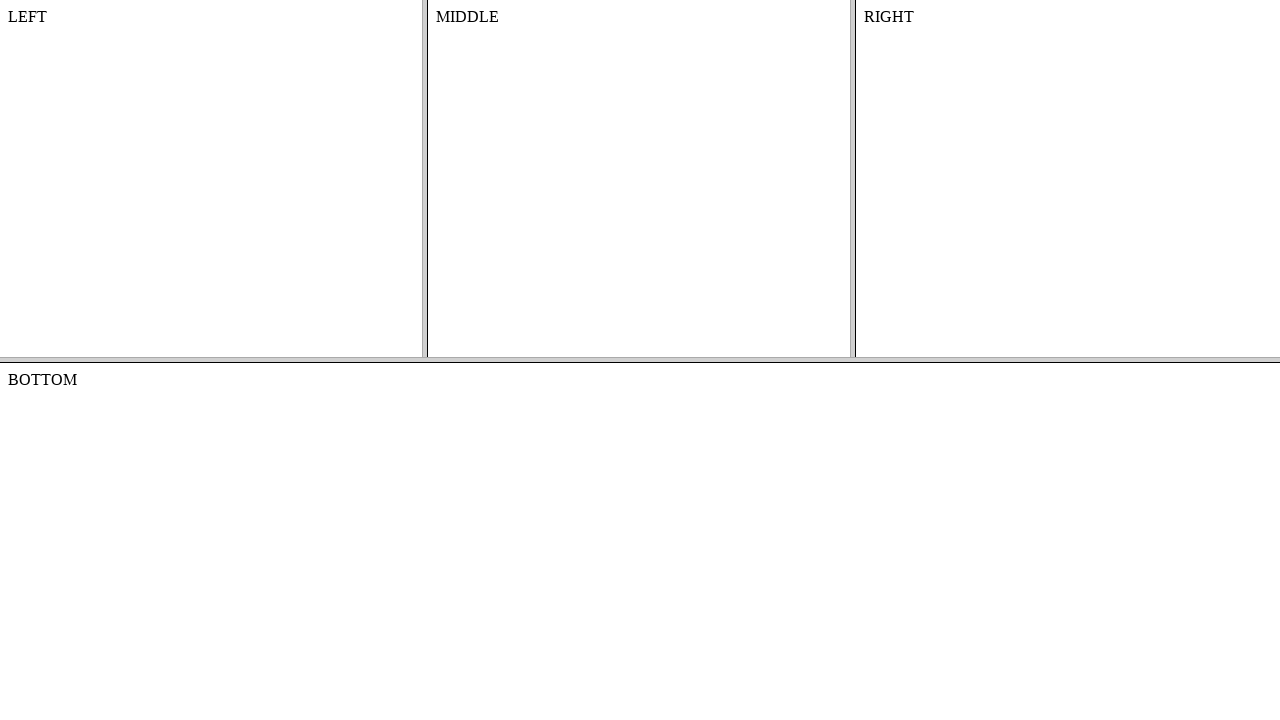

Switched to top frame (frame-top)
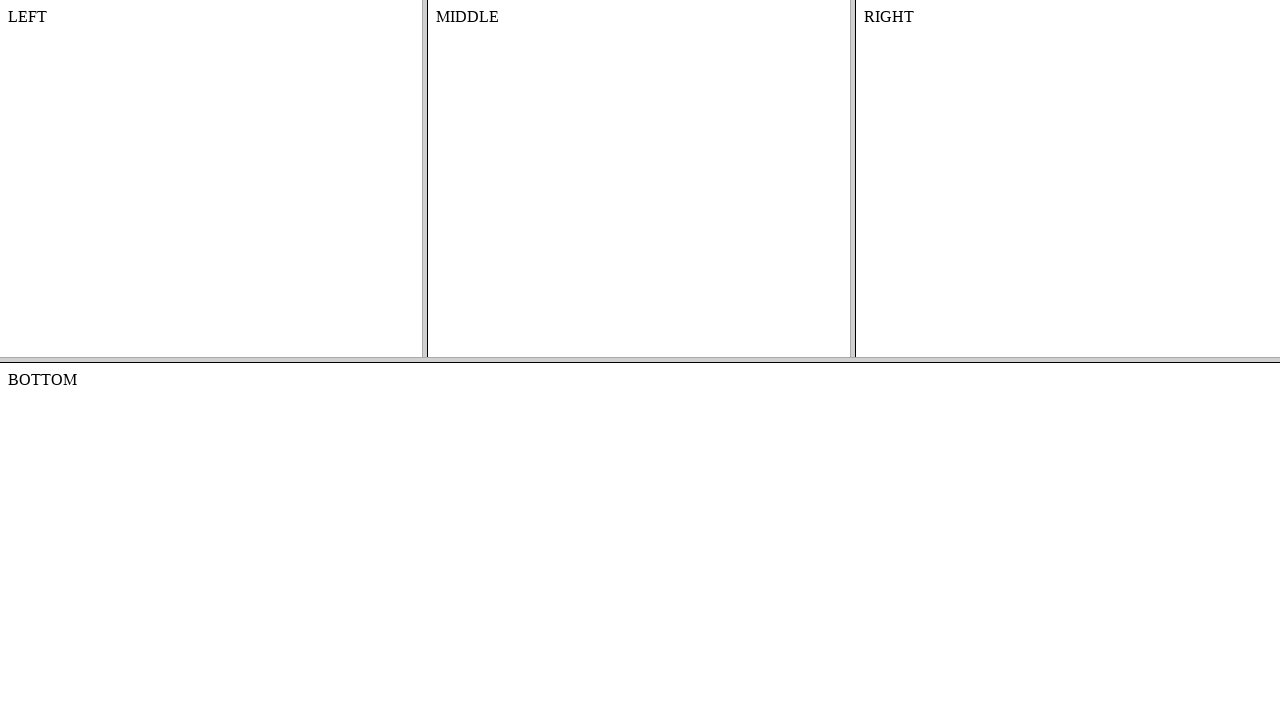

Switched to middle frame (frame-middle) within top frame
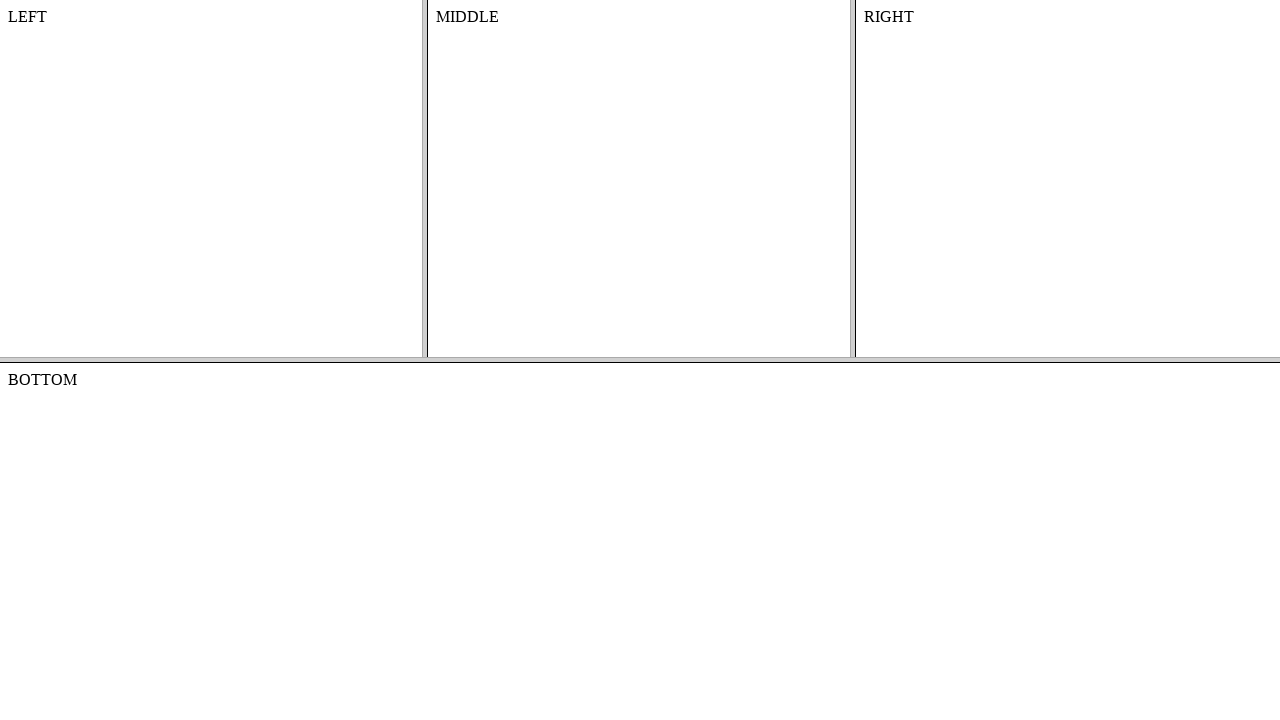

Verified content element is present in the innermost frame
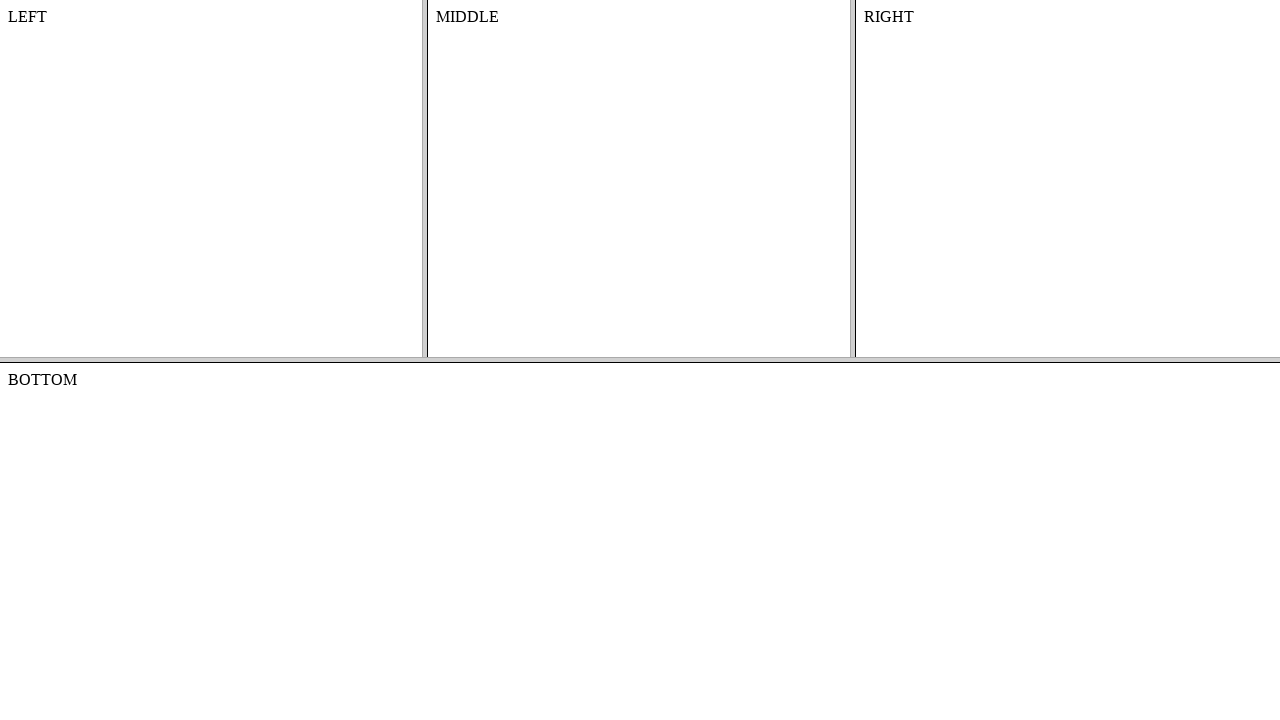

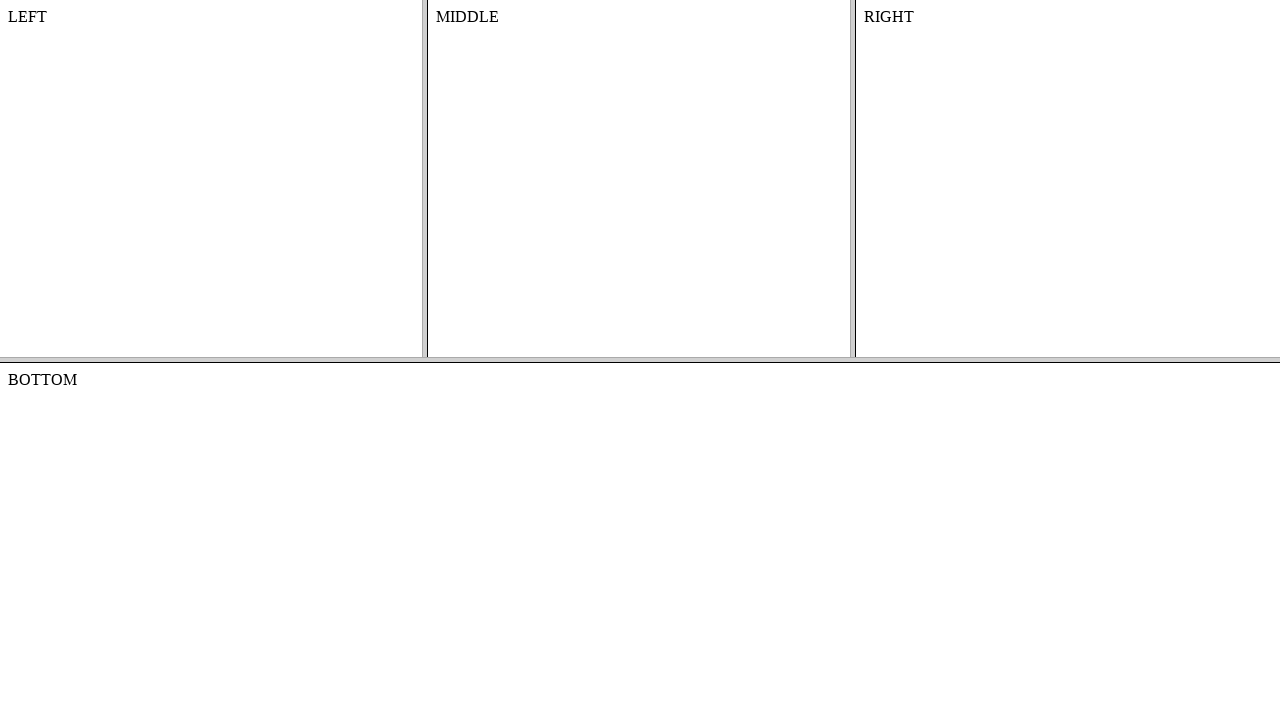